Tests the Spellboy spell-checking service by changing language to Spanish, entering text, and triggering the spell check functionality

Starting URL: https://www.spellboy.com/check_spelling/

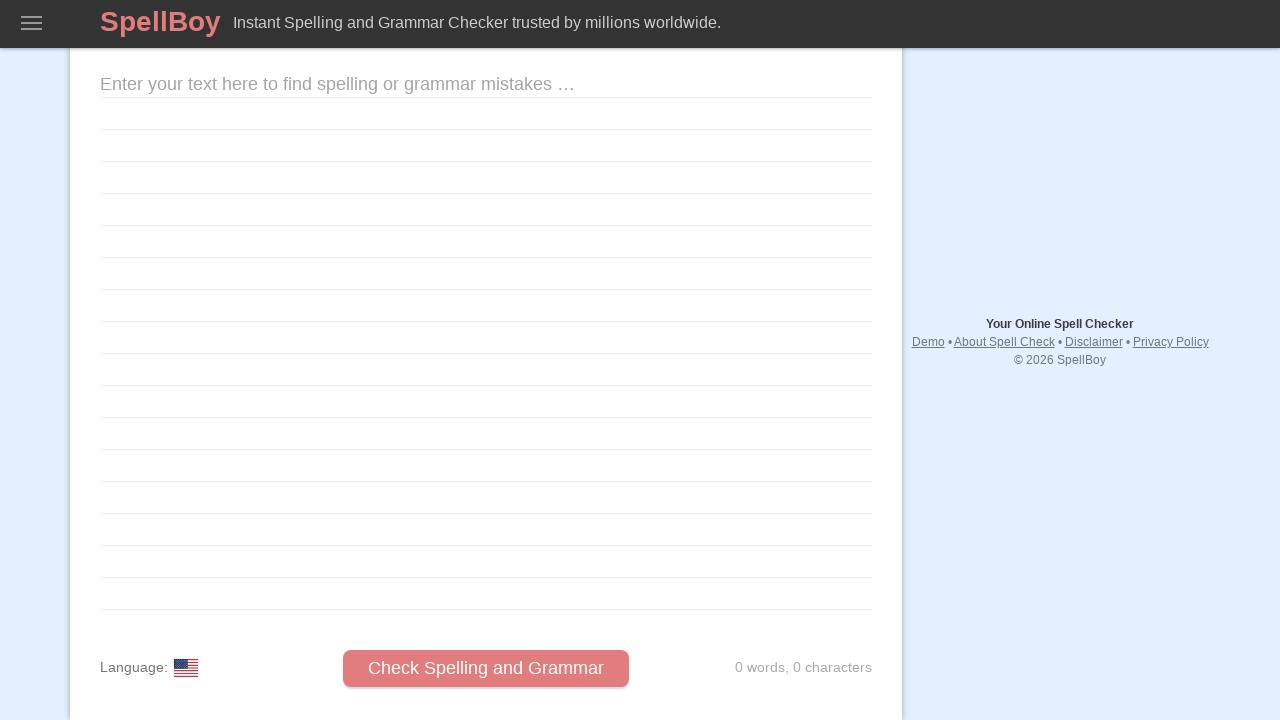

Clicked language dropdown to open menu at (150, 668) on xpath=/html/body/section/form/fieldset/div
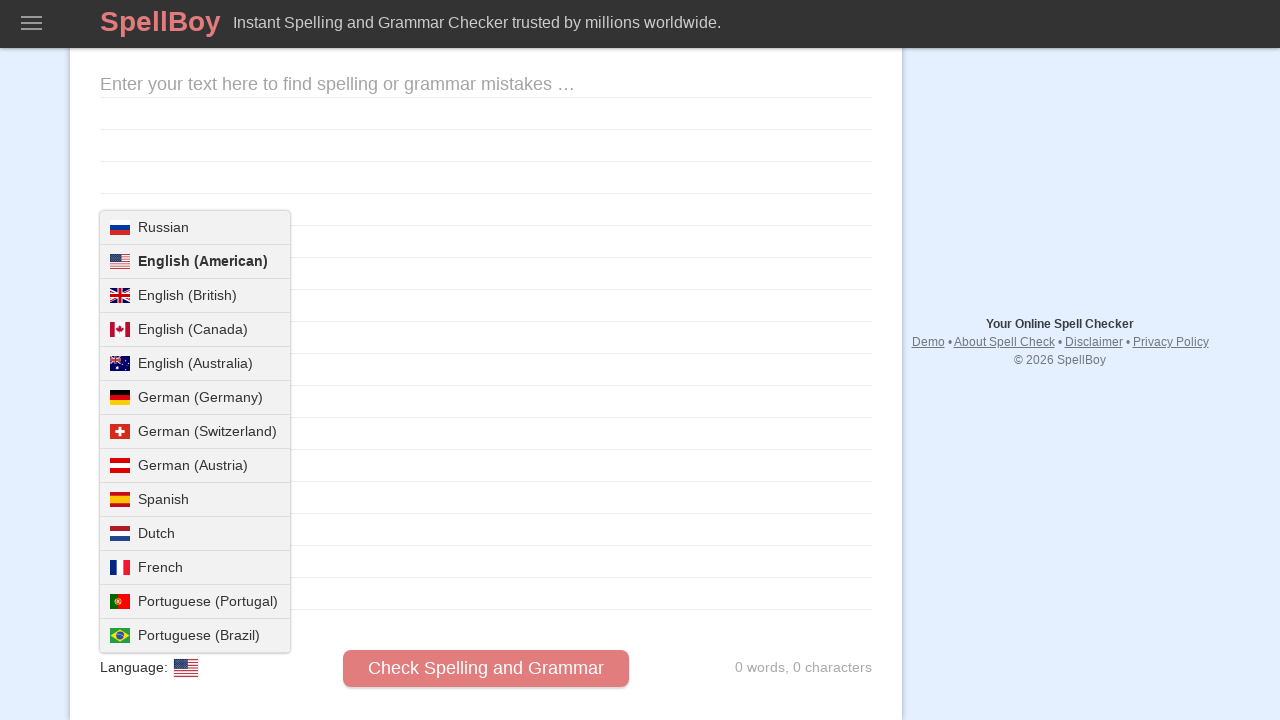

Selected Spanish as the spell-check language at (195, 500) on xpath=/html/body/section/form/fieldset/div/ul/li[9]
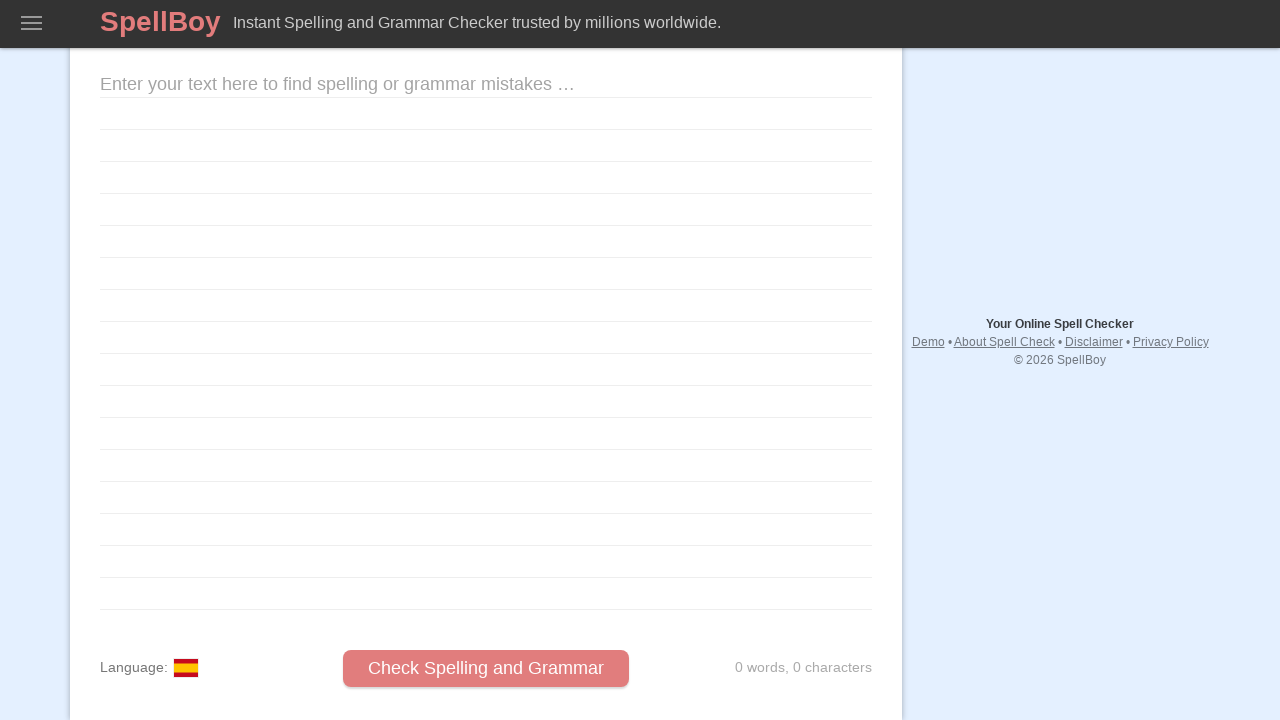

Entered Spanish text into the spell-check text area on textarea[name='text']
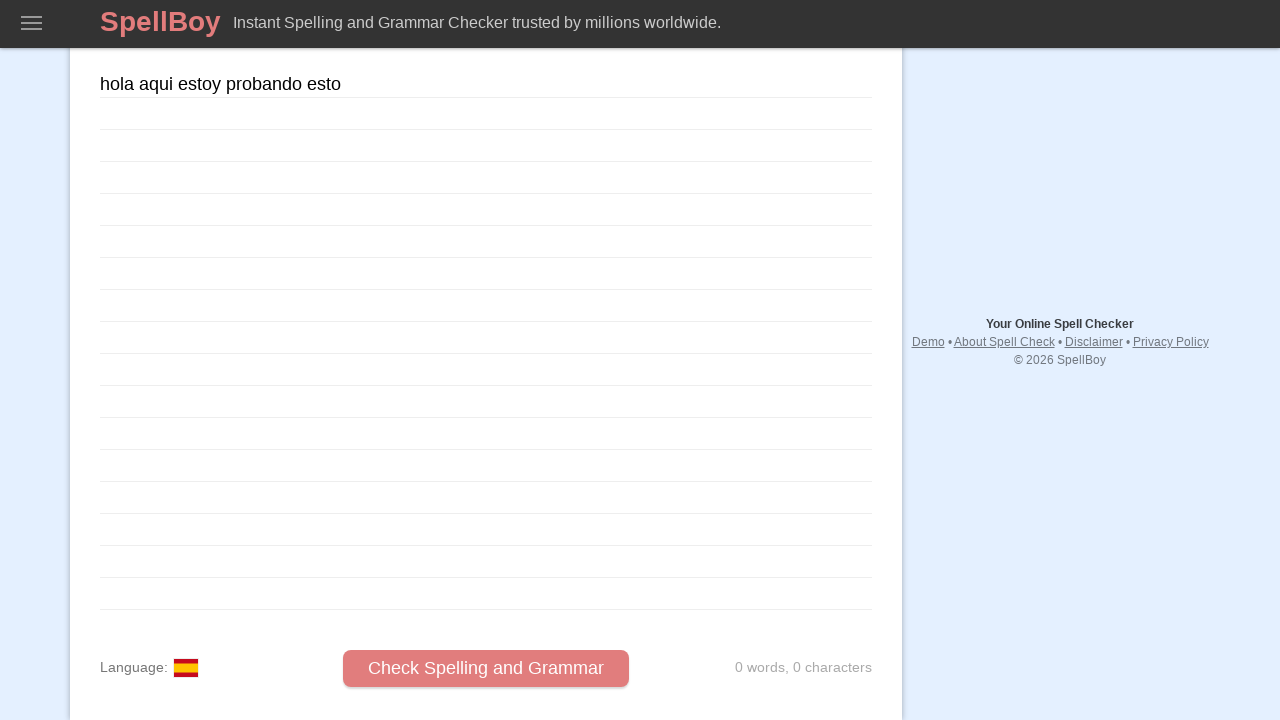

Triggered spell check with Ctrl+Enter keyboard shortcut on textarea[name='text']
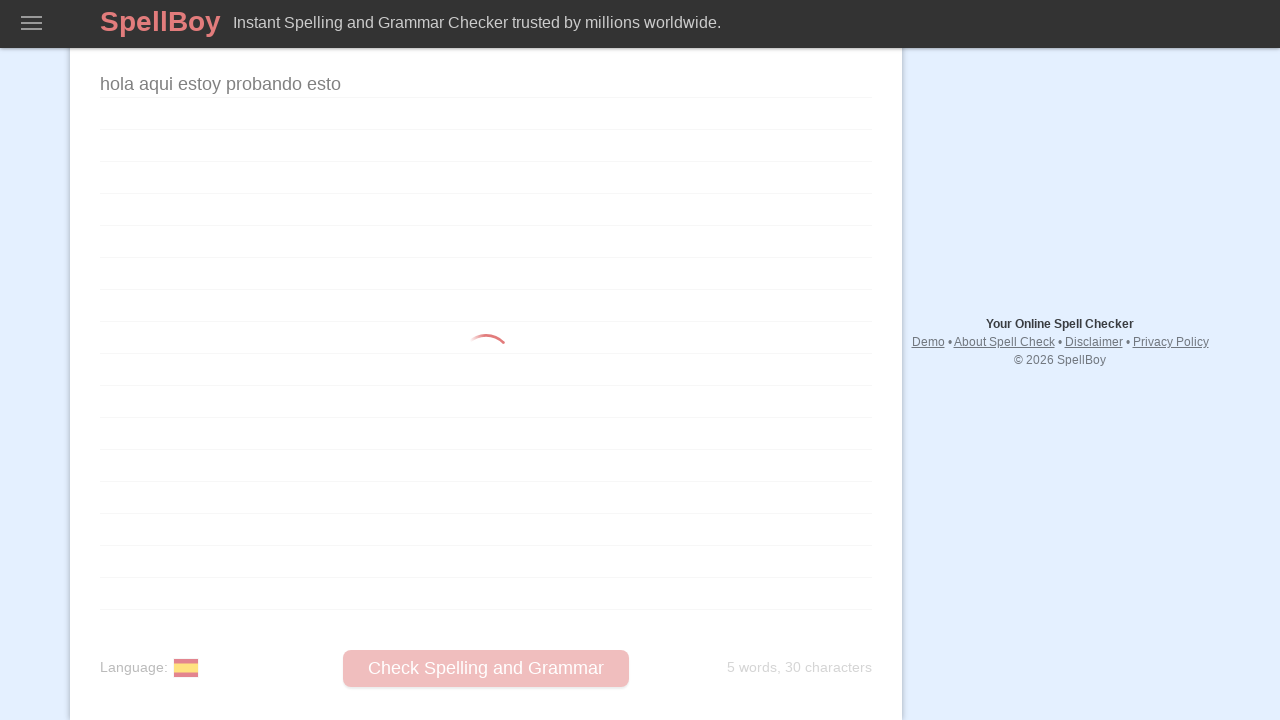

Spell check results loaded successfully
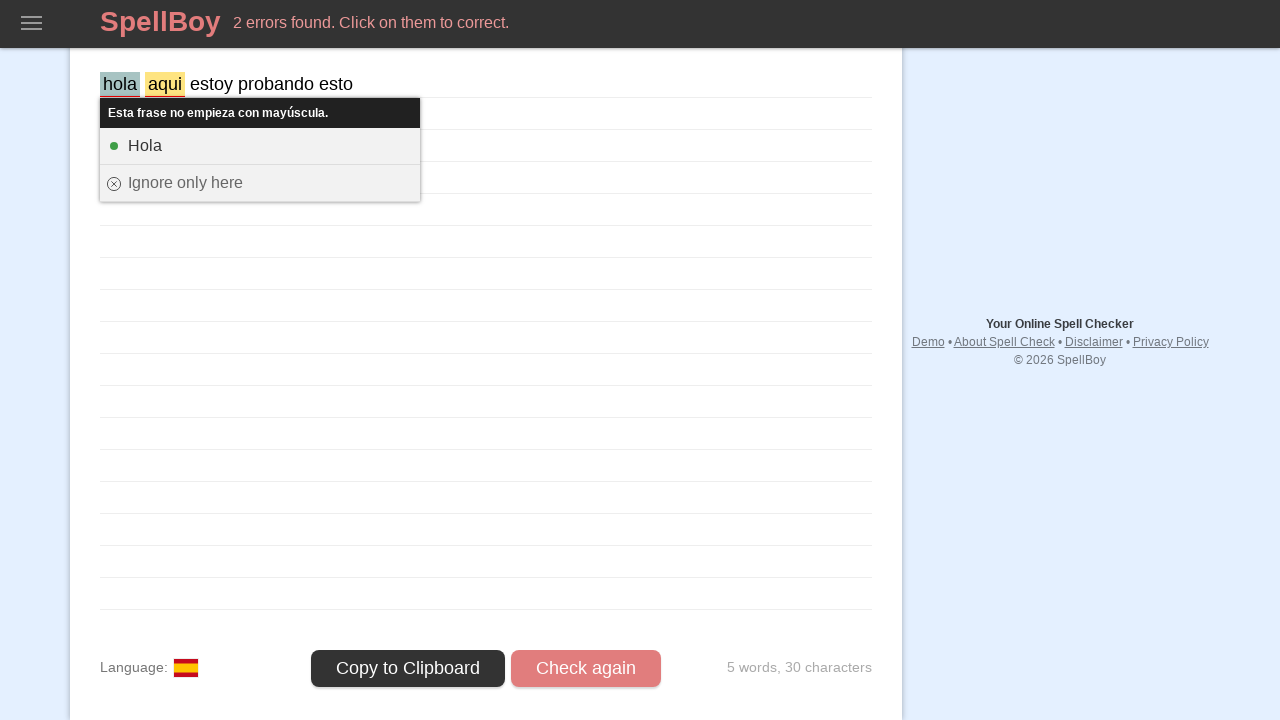

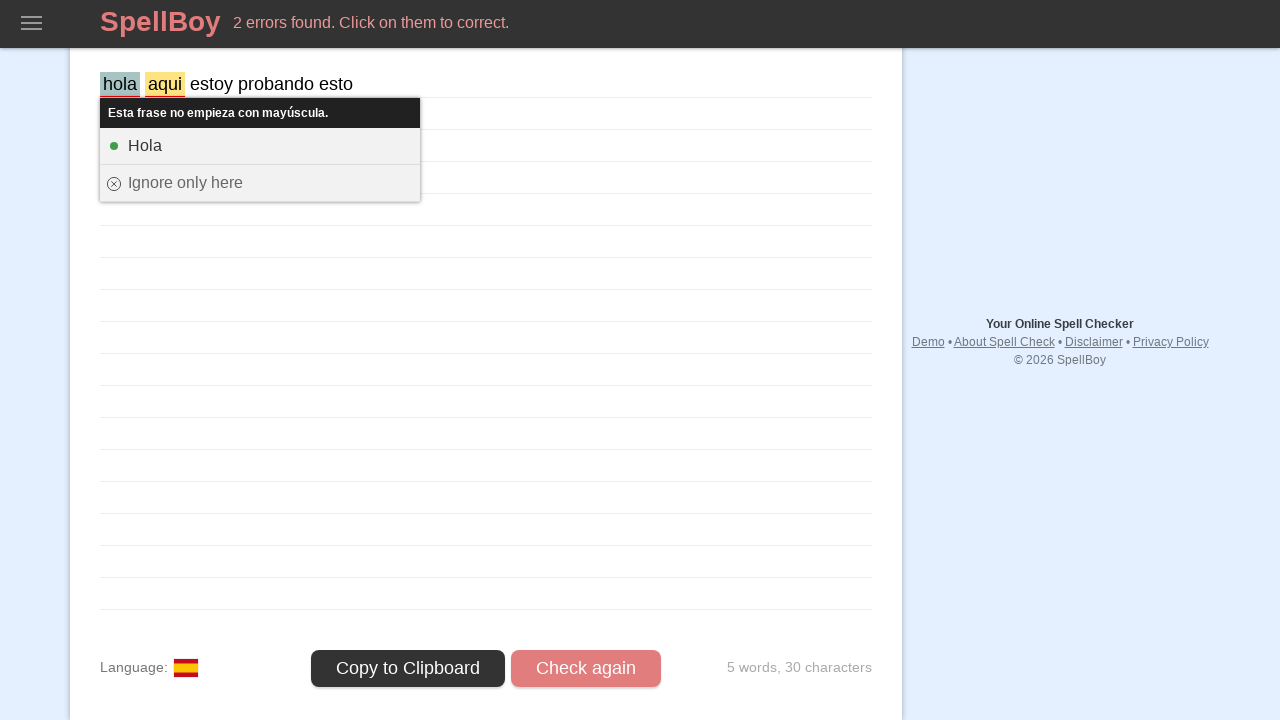